Tests checkbox functionality on an HTML table by finding all data rows and clicking the checkbox input in the 4th column of each row

Starting URL: https://vins-udemy.s3.amazonaws.com/java/html/java8-stream-table.html

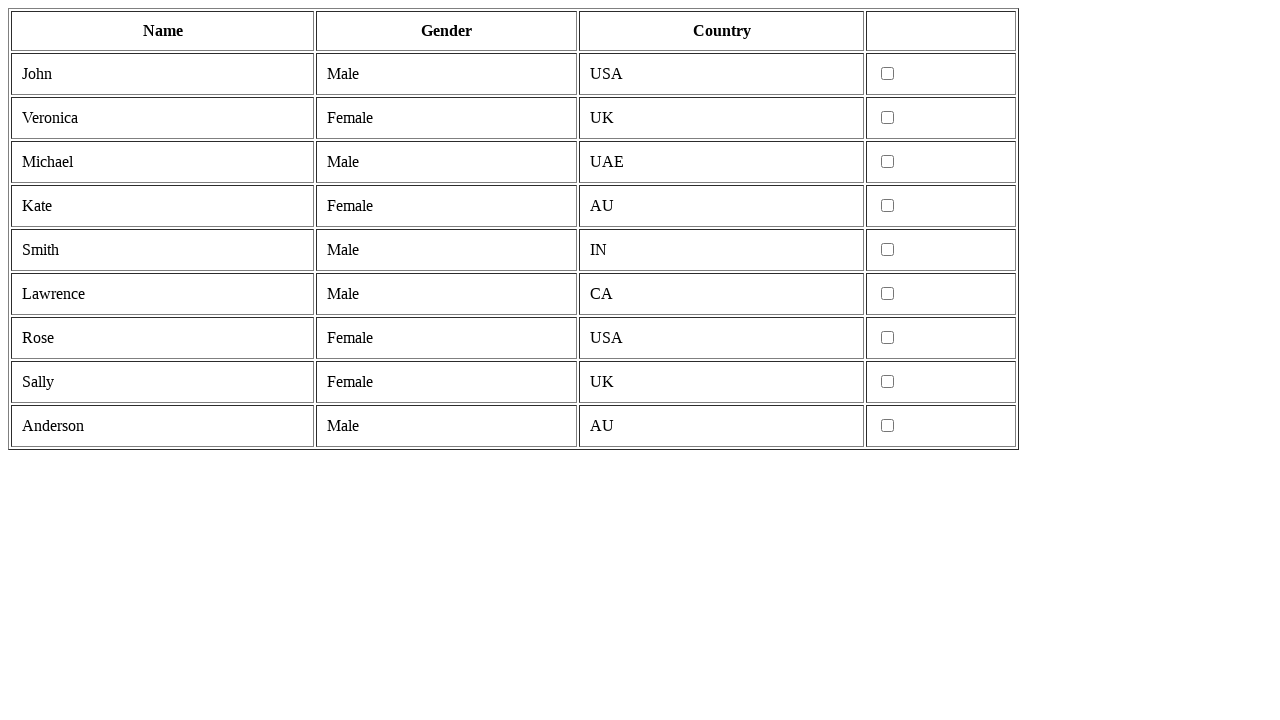

Waited for table rows to load
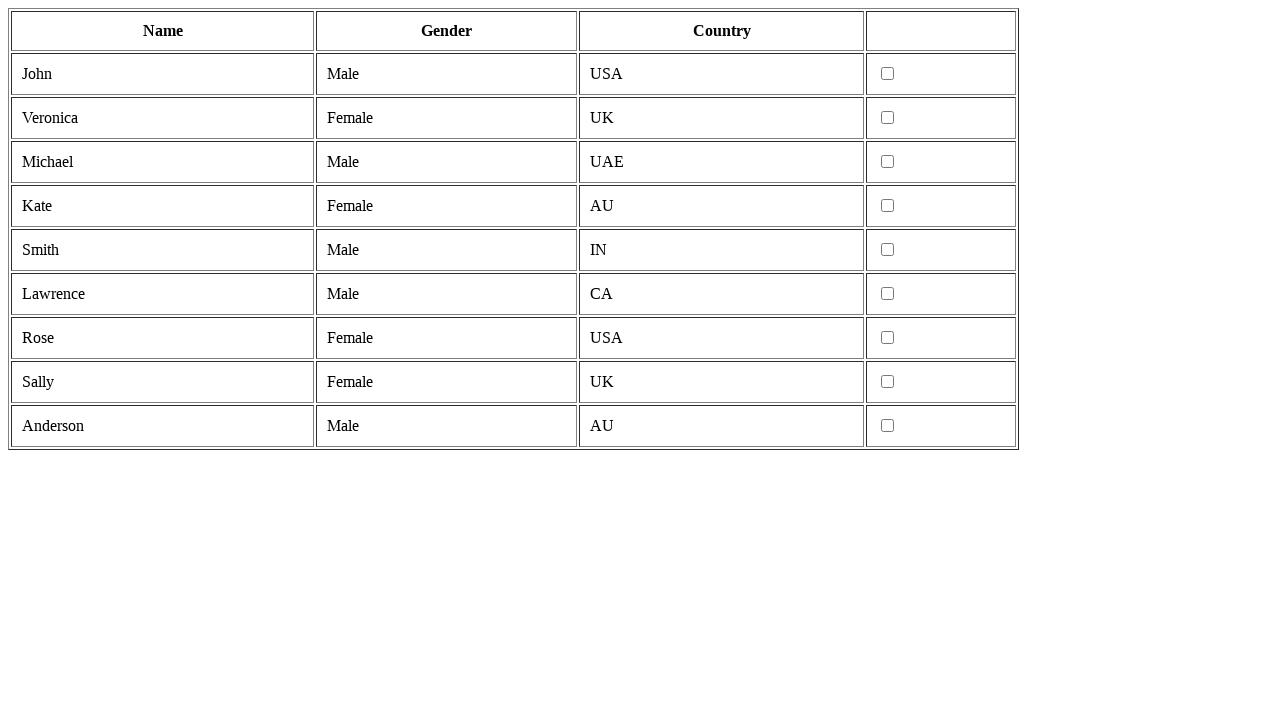

Retrieved all table rows from the page
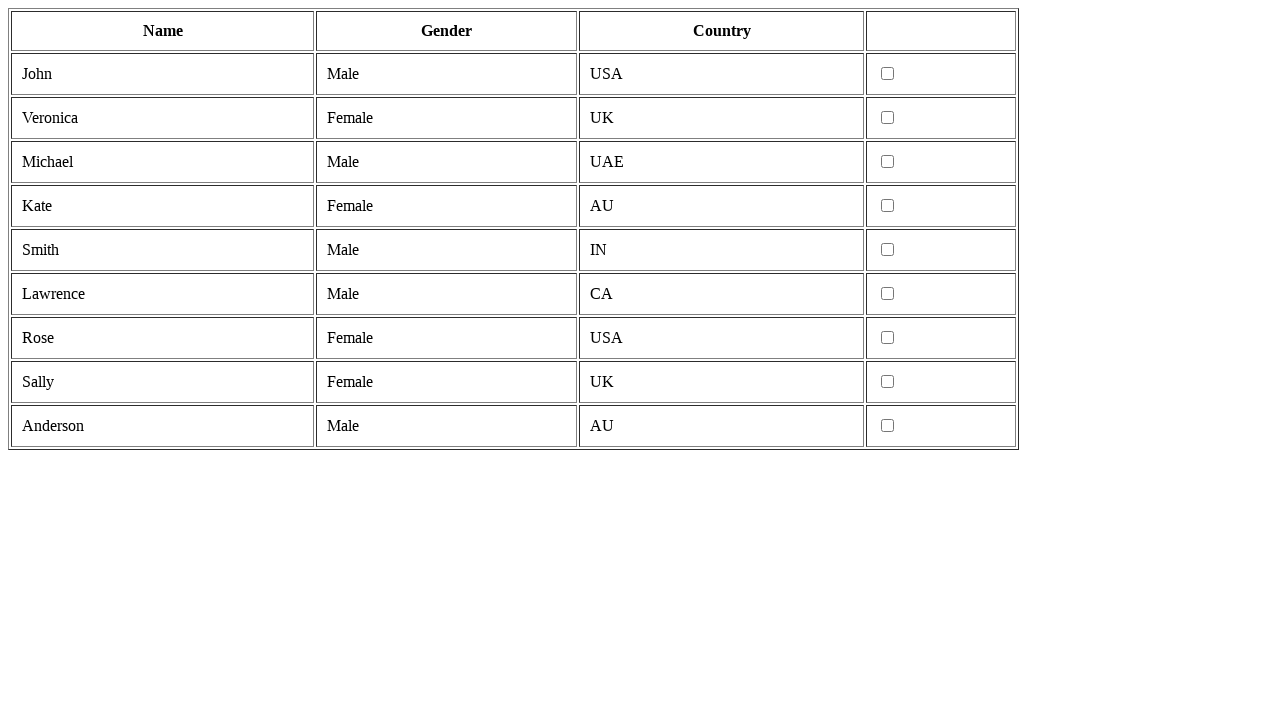

Clicked checkbox in 4th column of a data row
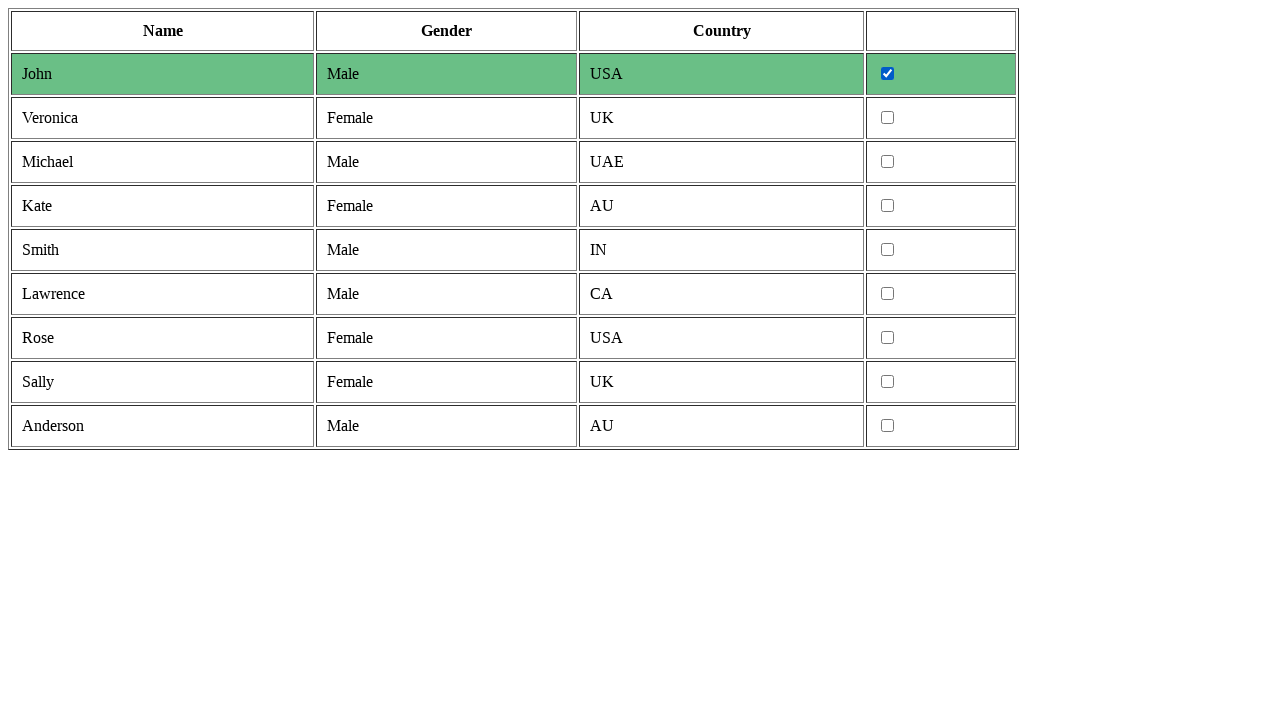

Clicked checkbox in 4th column of a data row
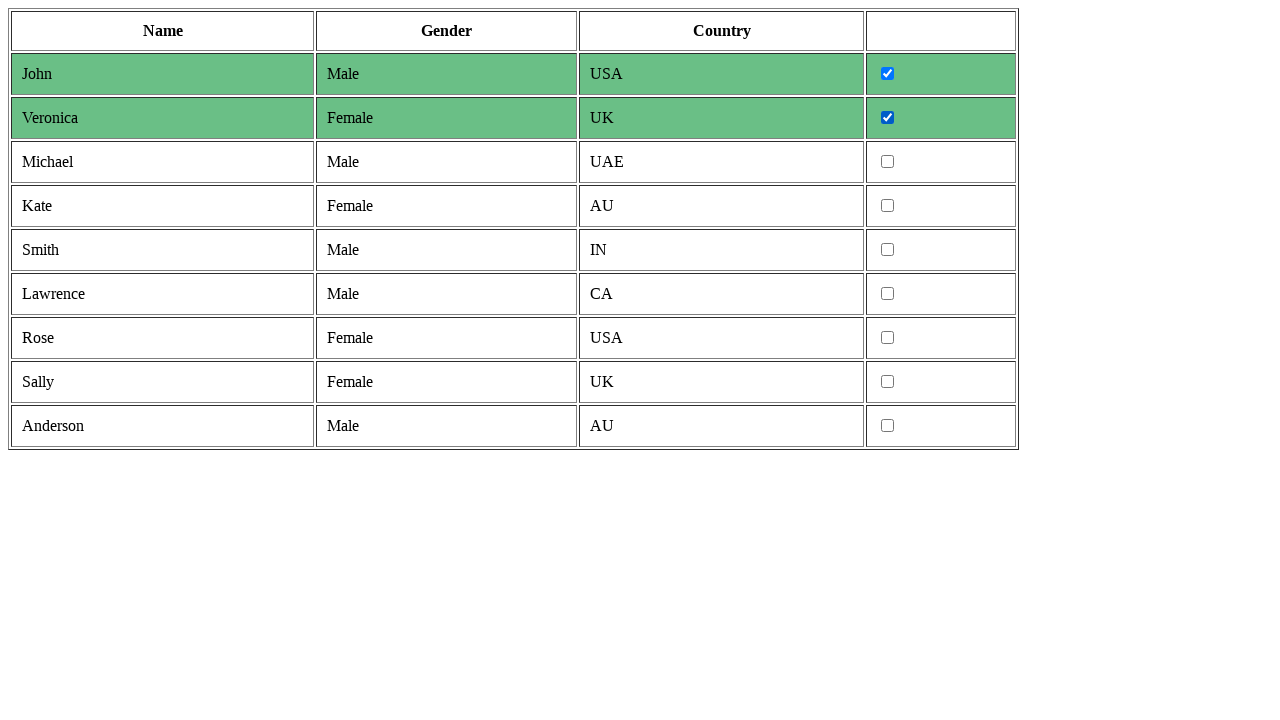

Clicked checkbox in 4th column of a data row
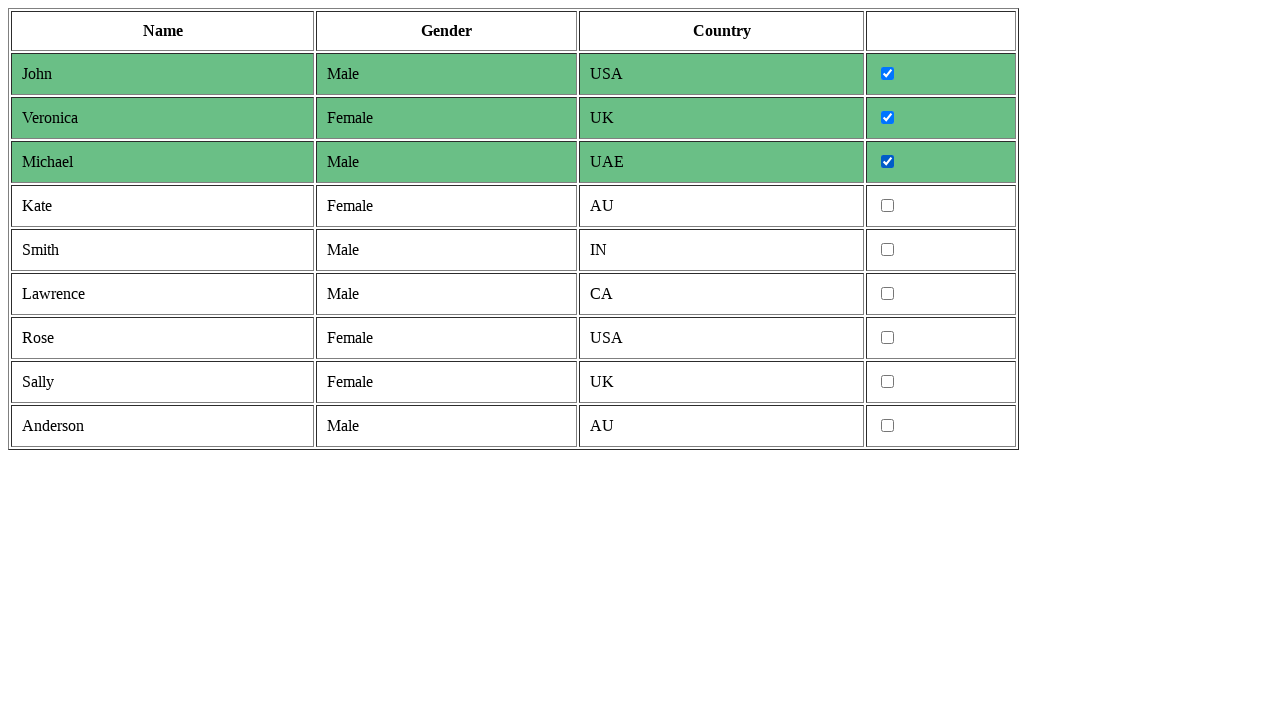

Clicked checkbox in 4th column of a data row
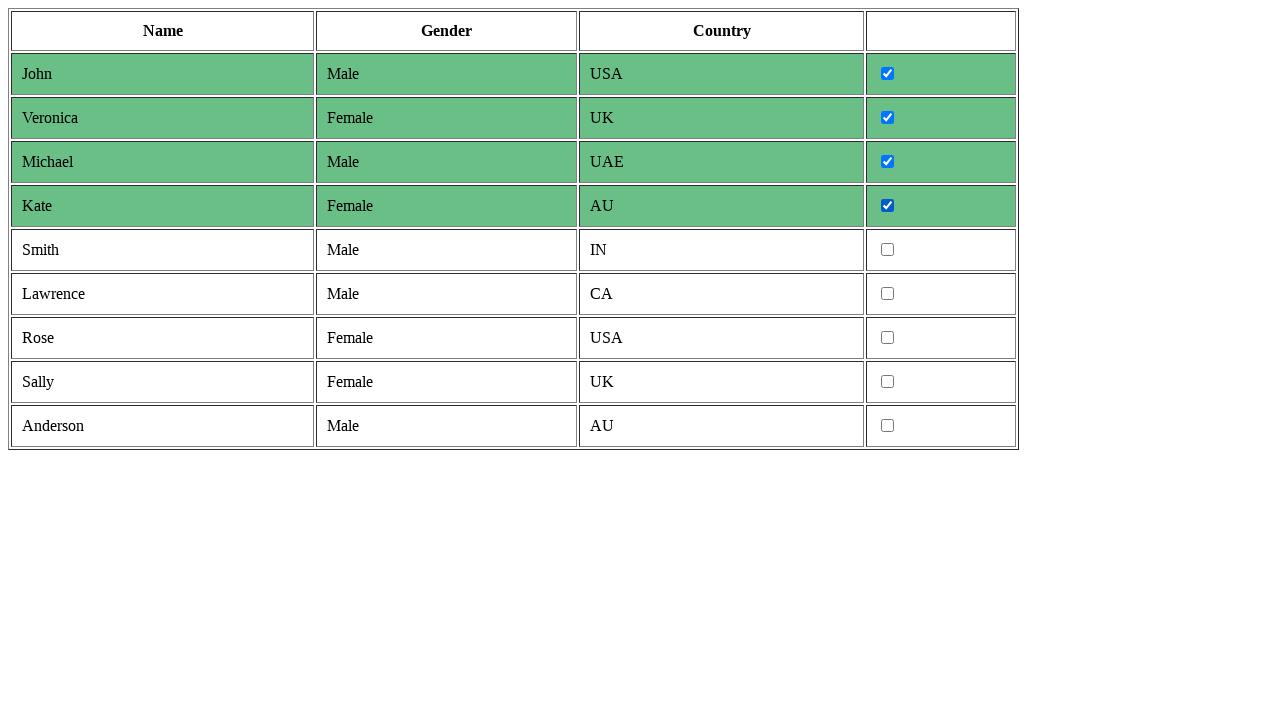

Clicked checkbox in 4th column of a data row
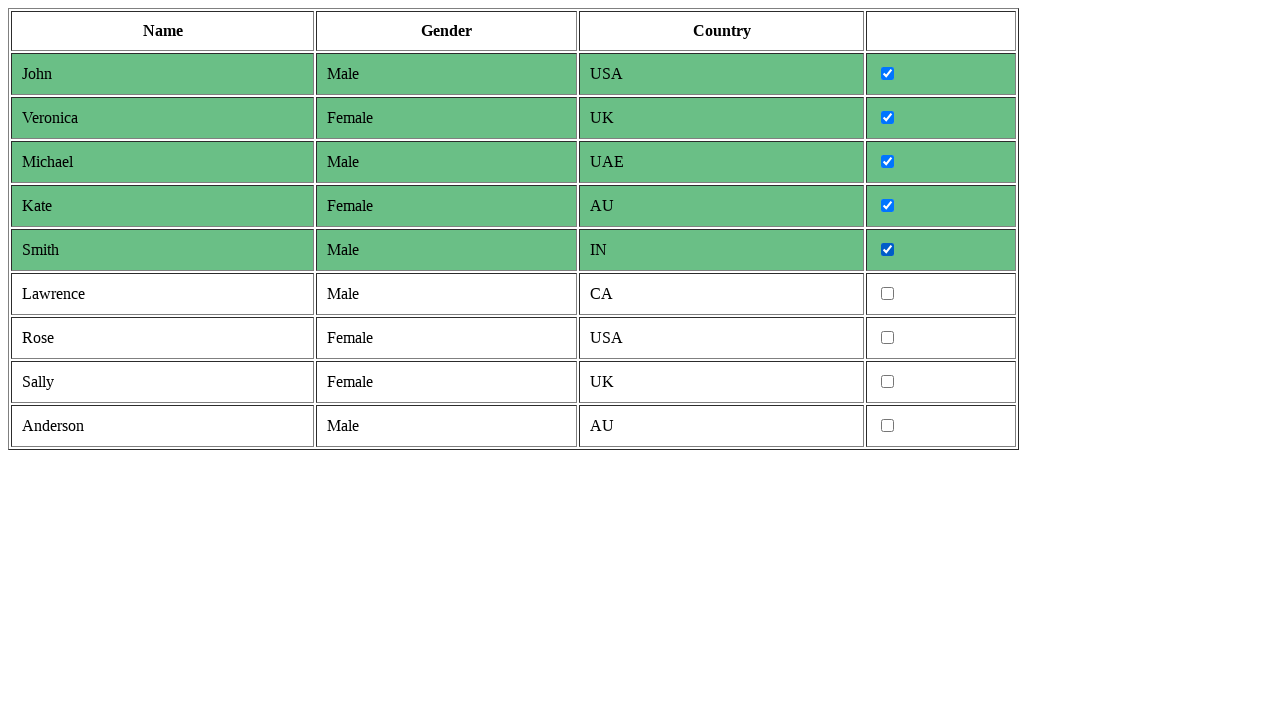

Clicked checkbox in 4th column of a data row
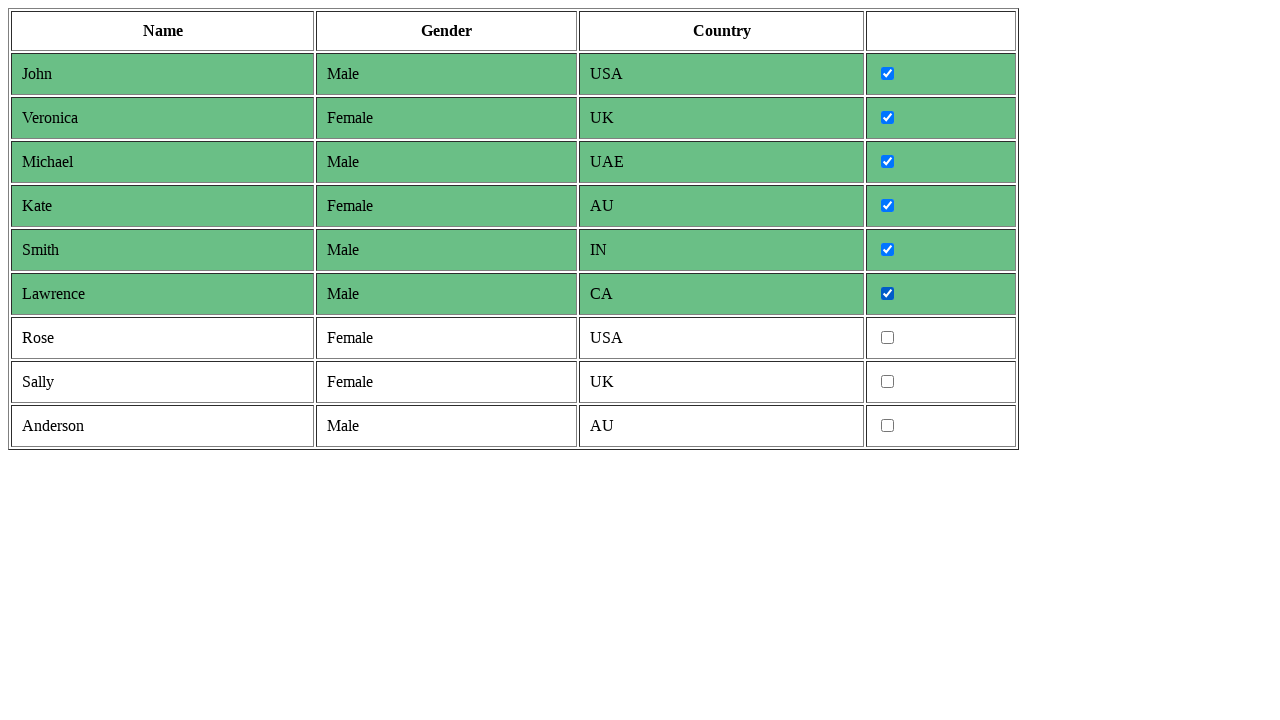

Clicked checkbox in 4th column of a data row
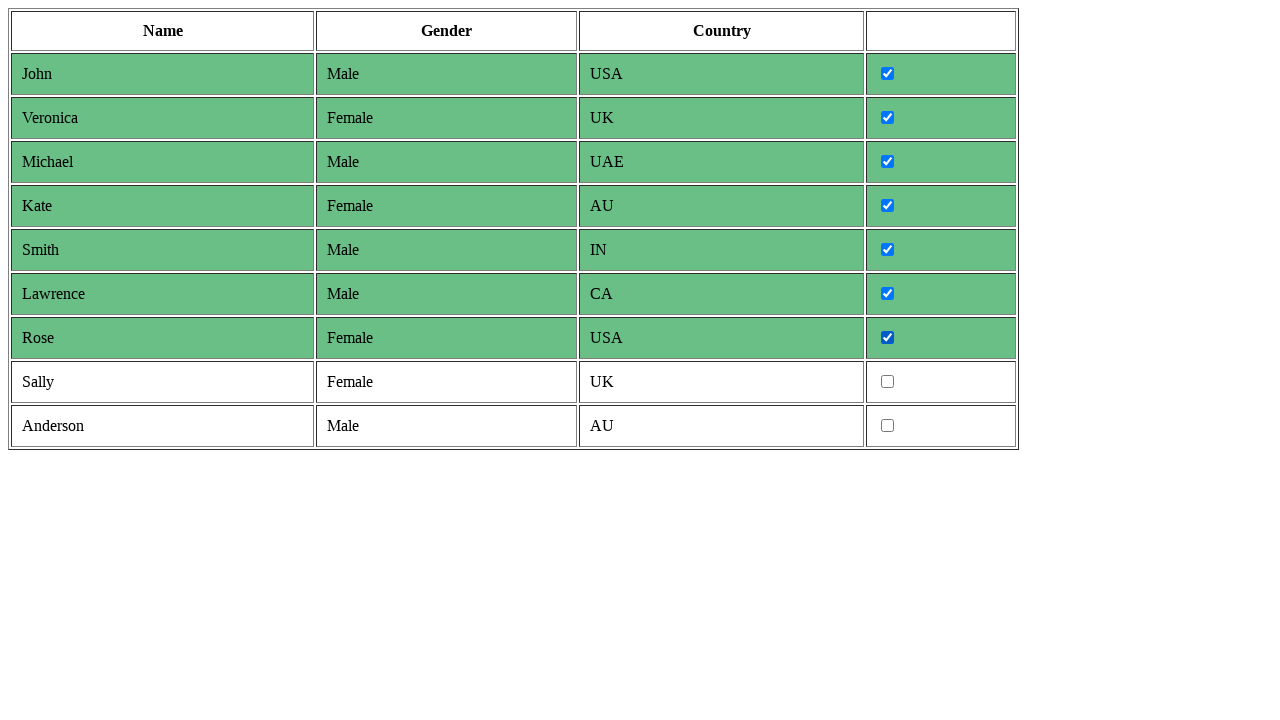

Clicked checkbox in 4th column of a data row
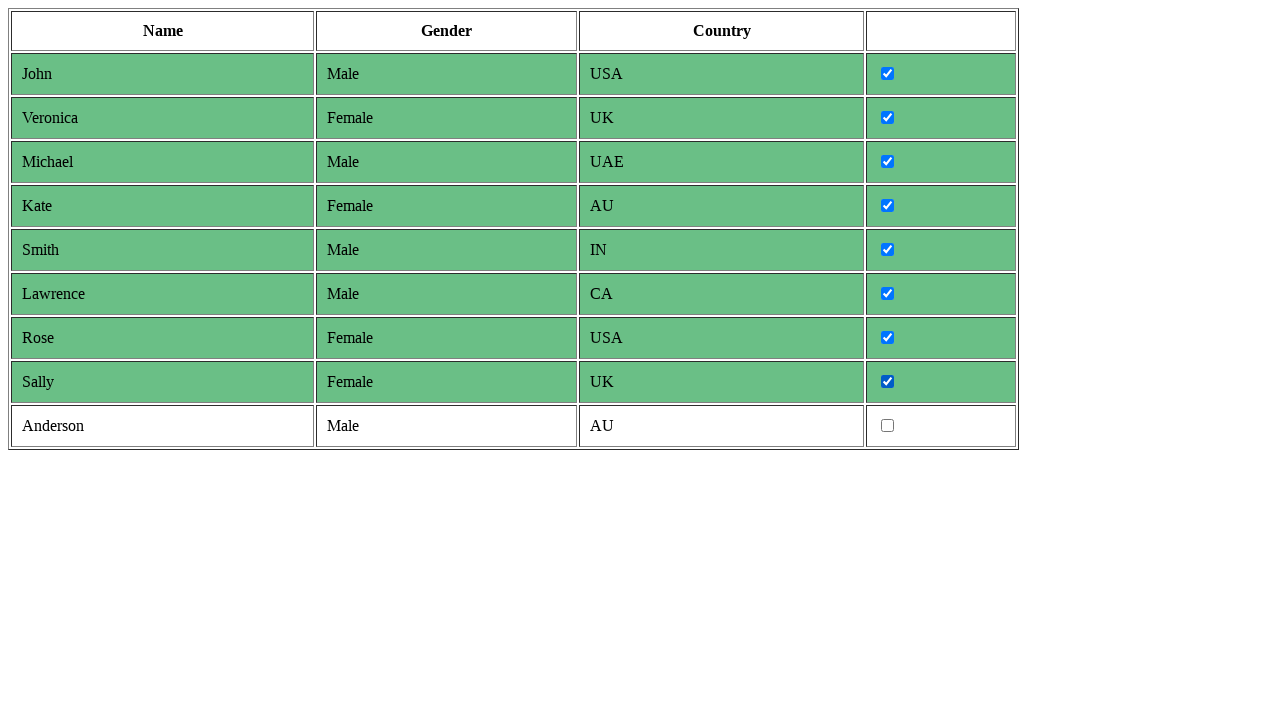

Clicked checkbox in 4th column of a data row
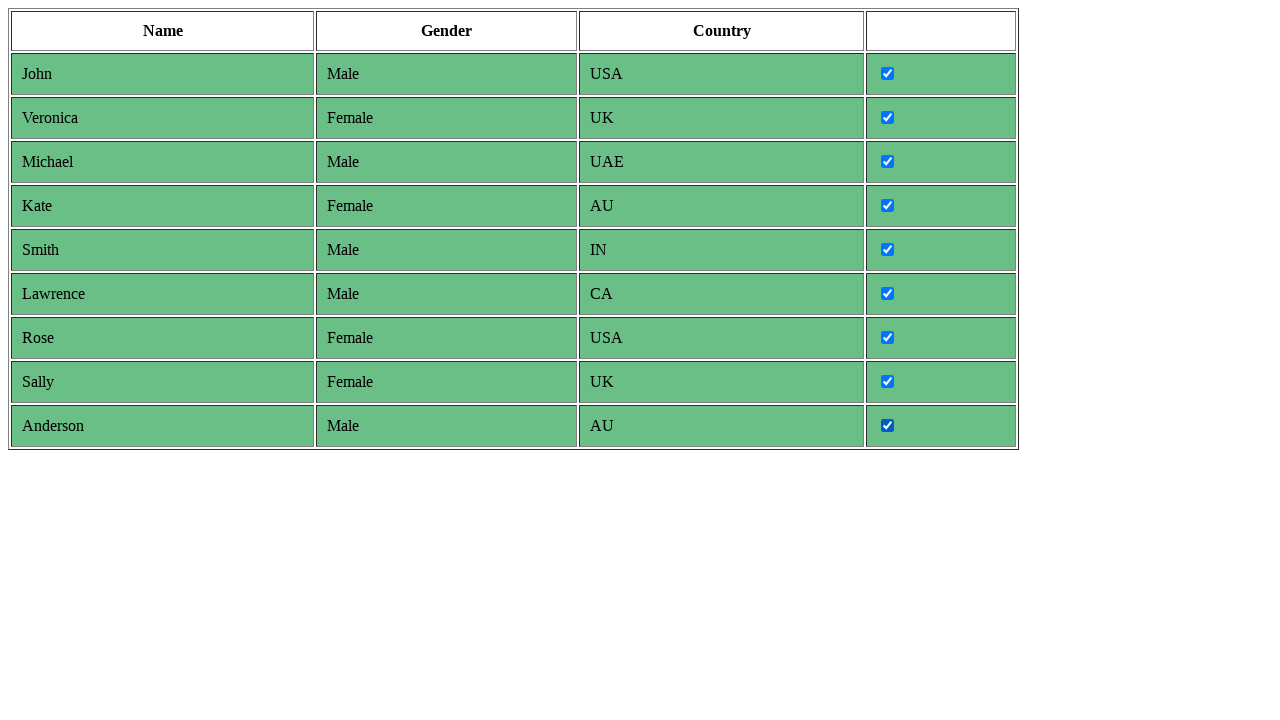

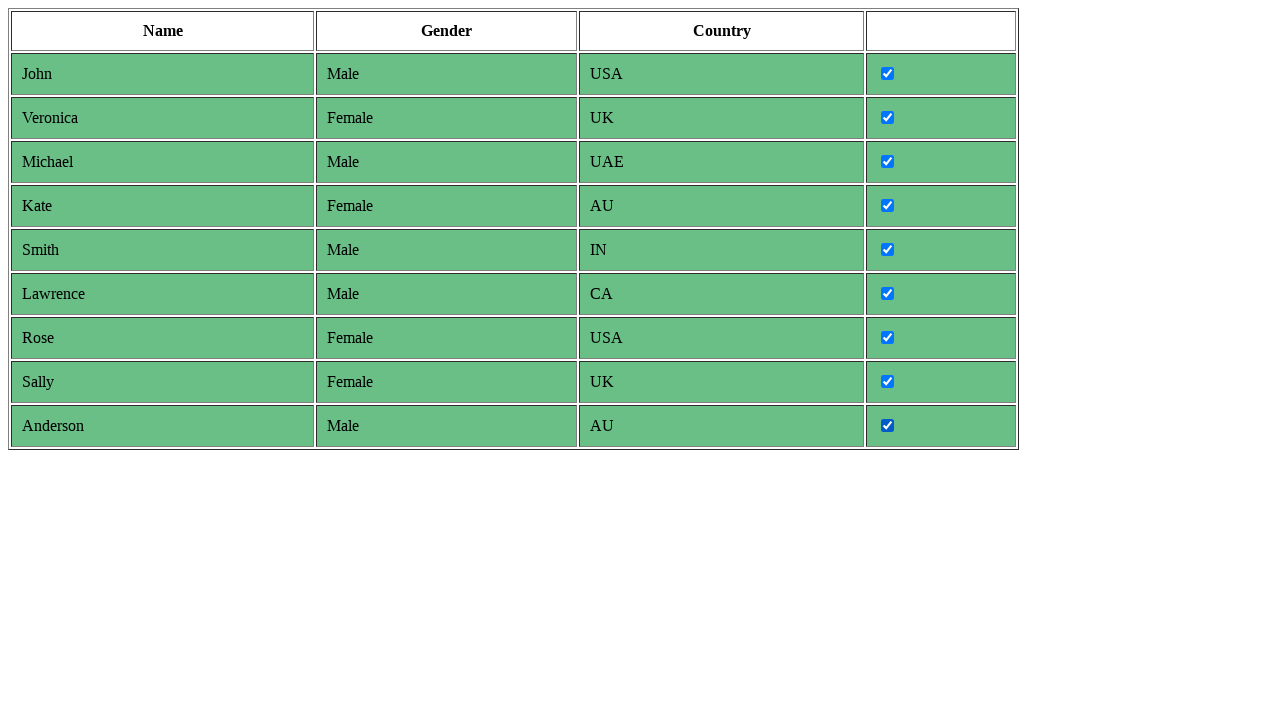